Tests browser navigation functionality by clicking home link and using browser back, forward, and refresh buttons

Starting URL: https://practice.cydeo.com/registration_form

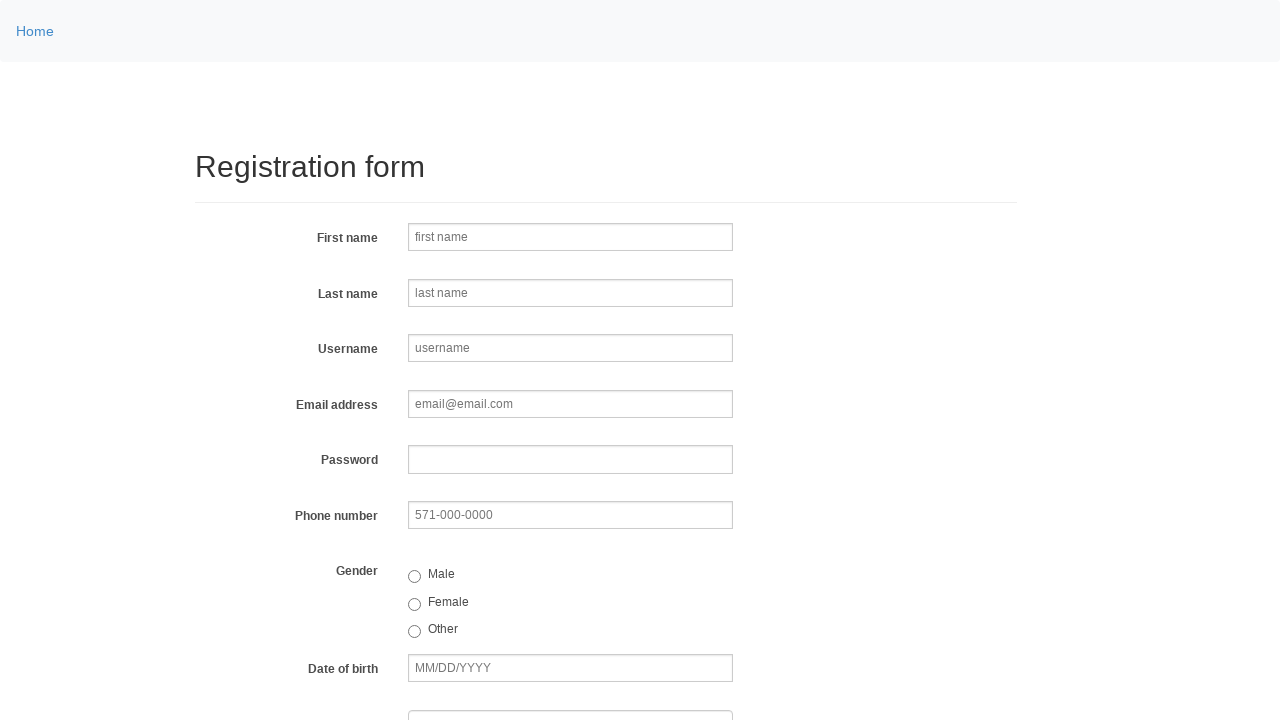

Clicked home link to navigate away from registration form at (35, 31) on a[href='/']
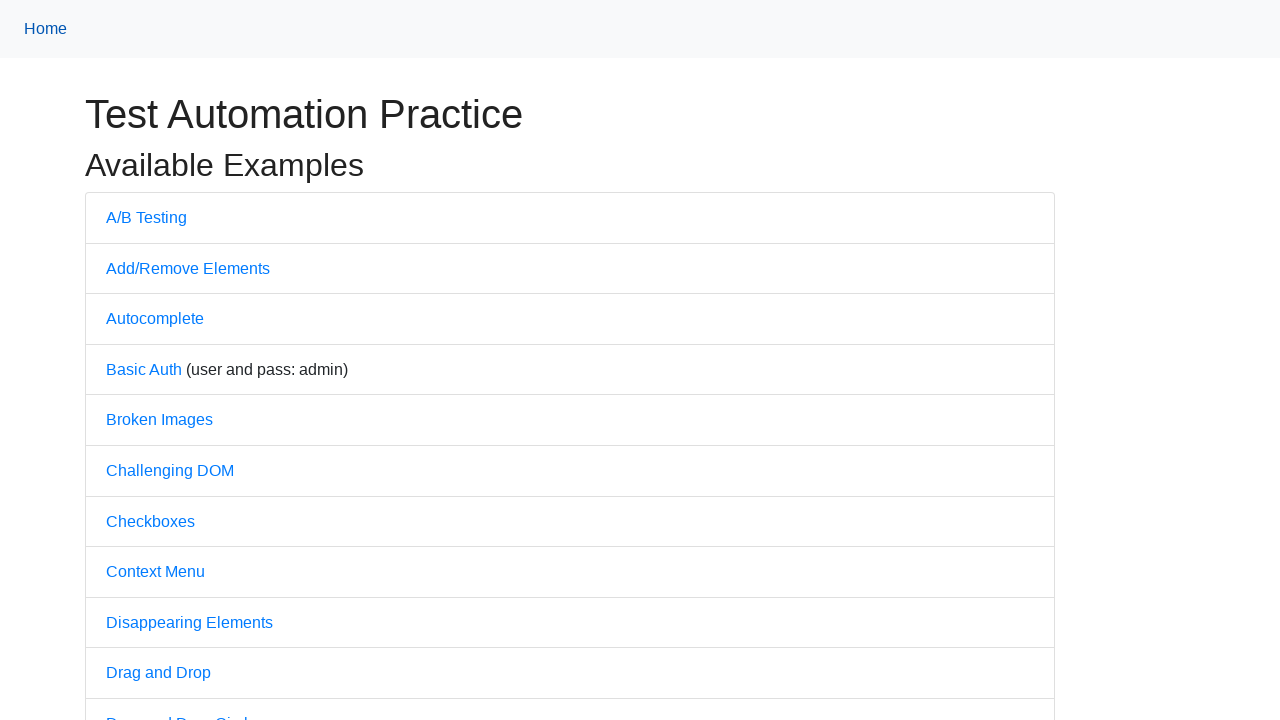

Navigated back to registration form using browser back button
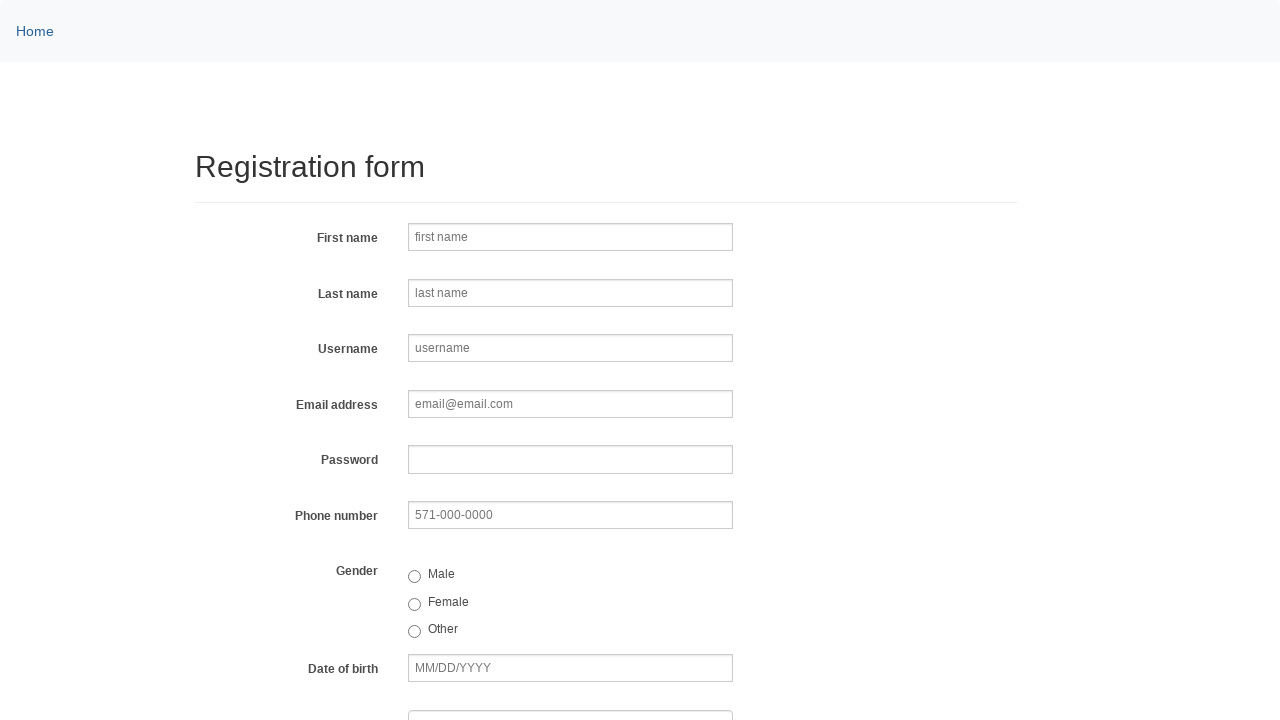

Navigated forward using browser forward button
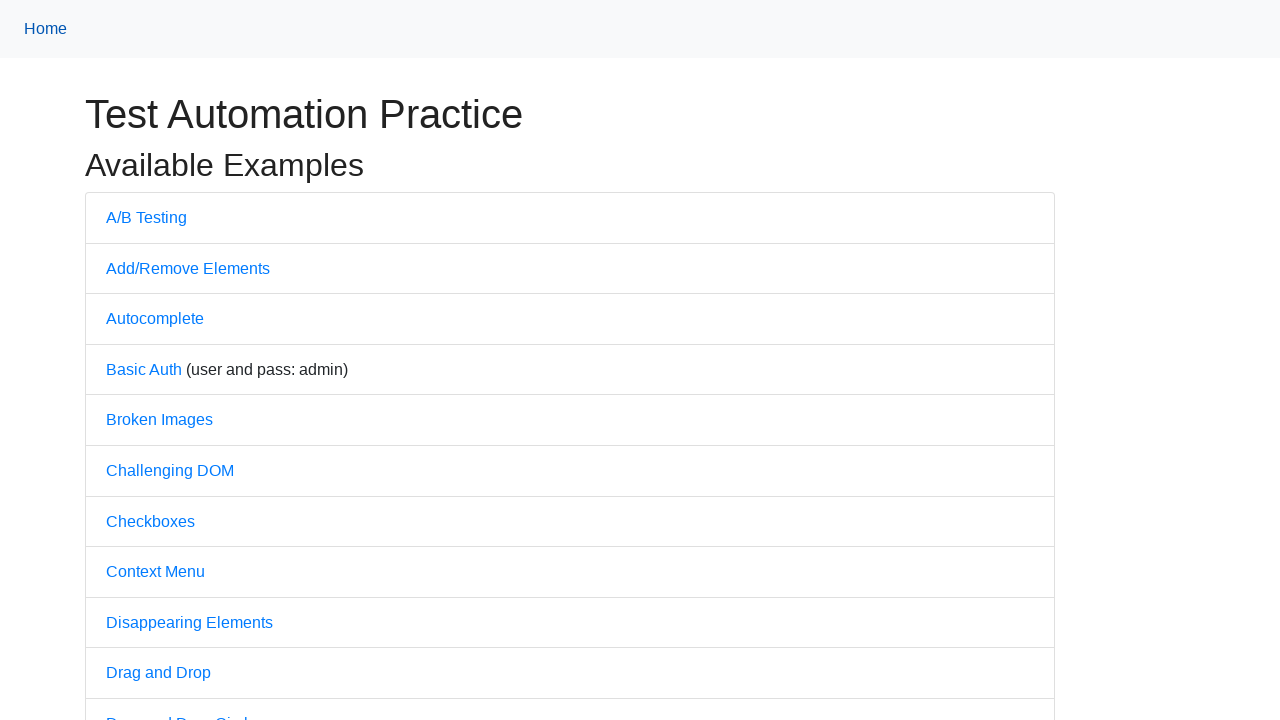

Navigated back again using browser back button
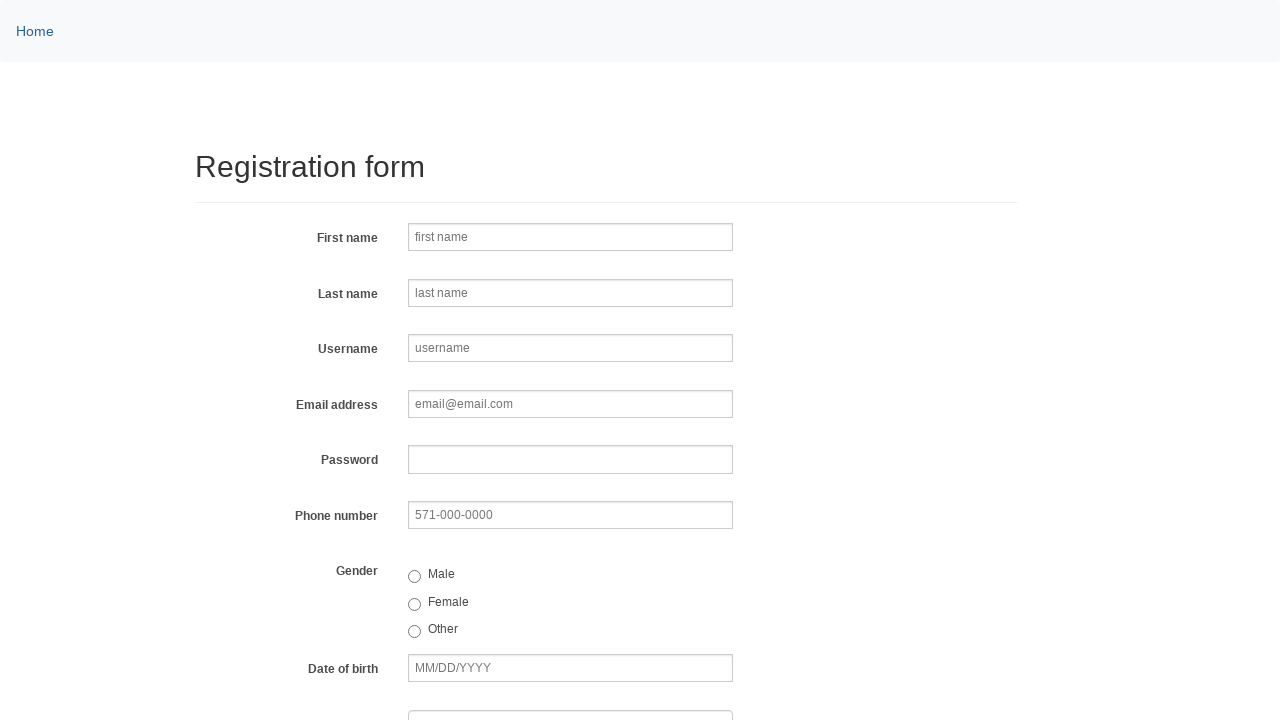

Refreshed the current page
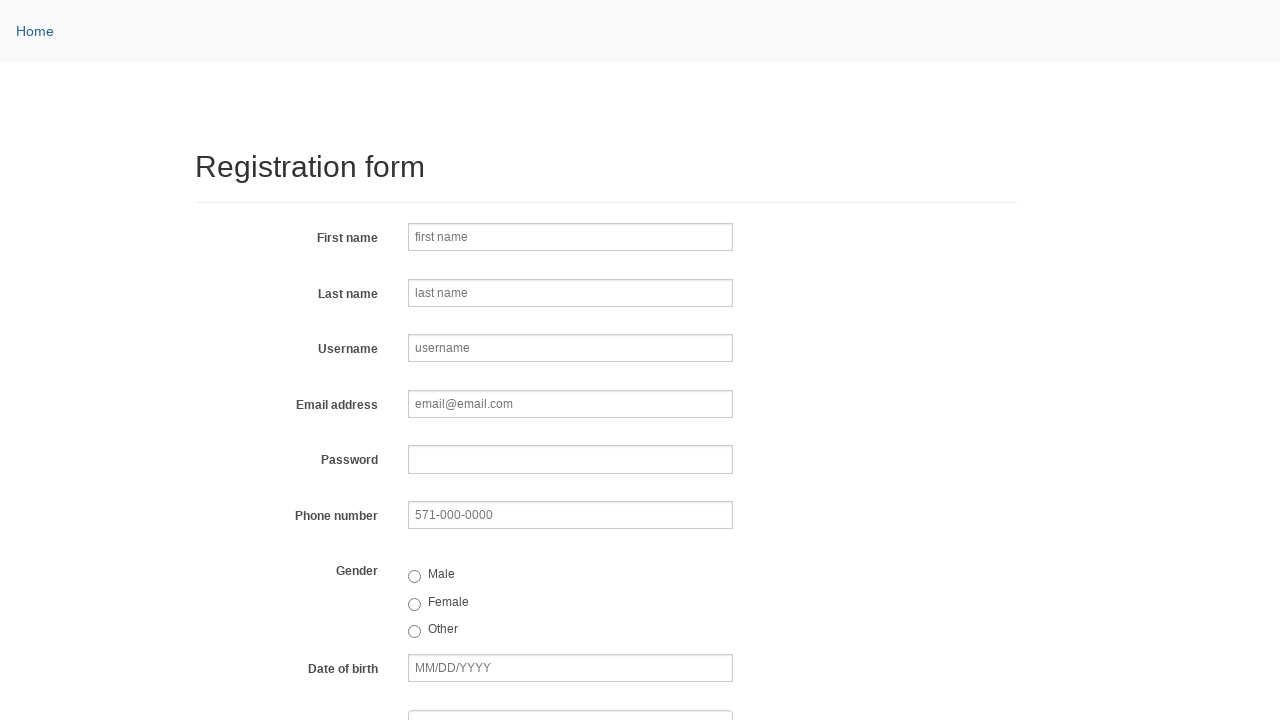

Verified that current URL matches the registration form URL
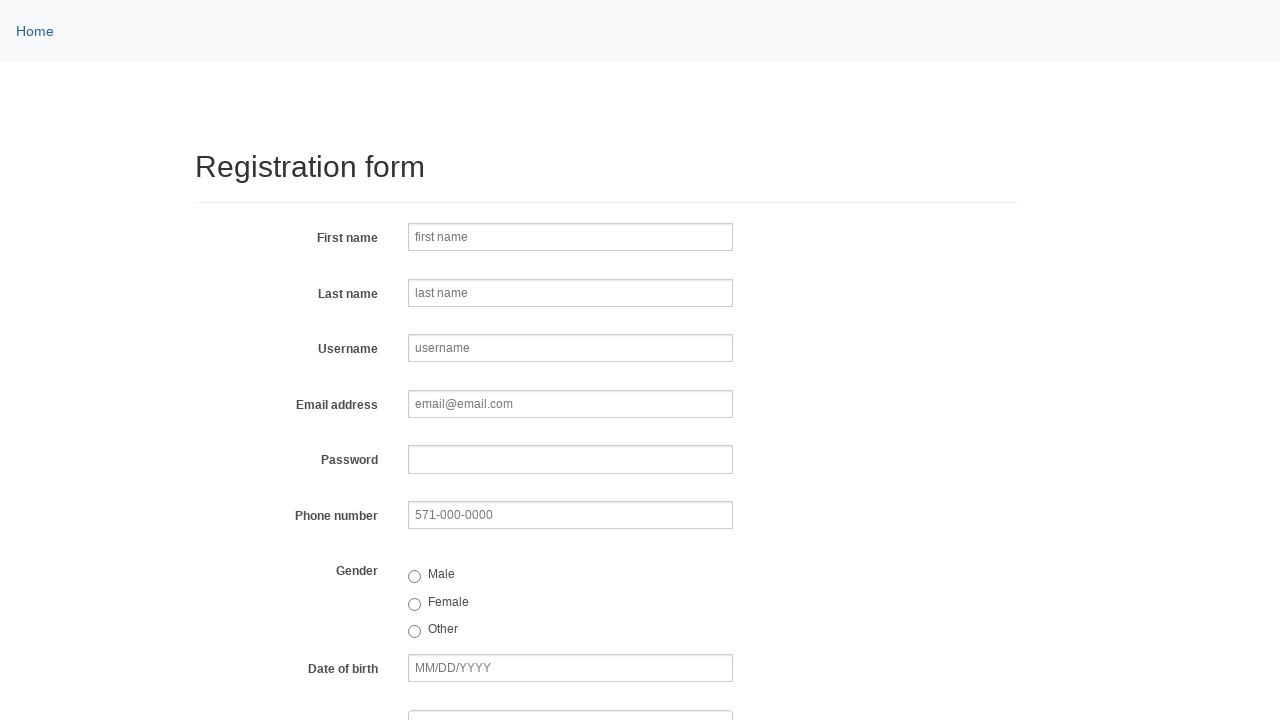

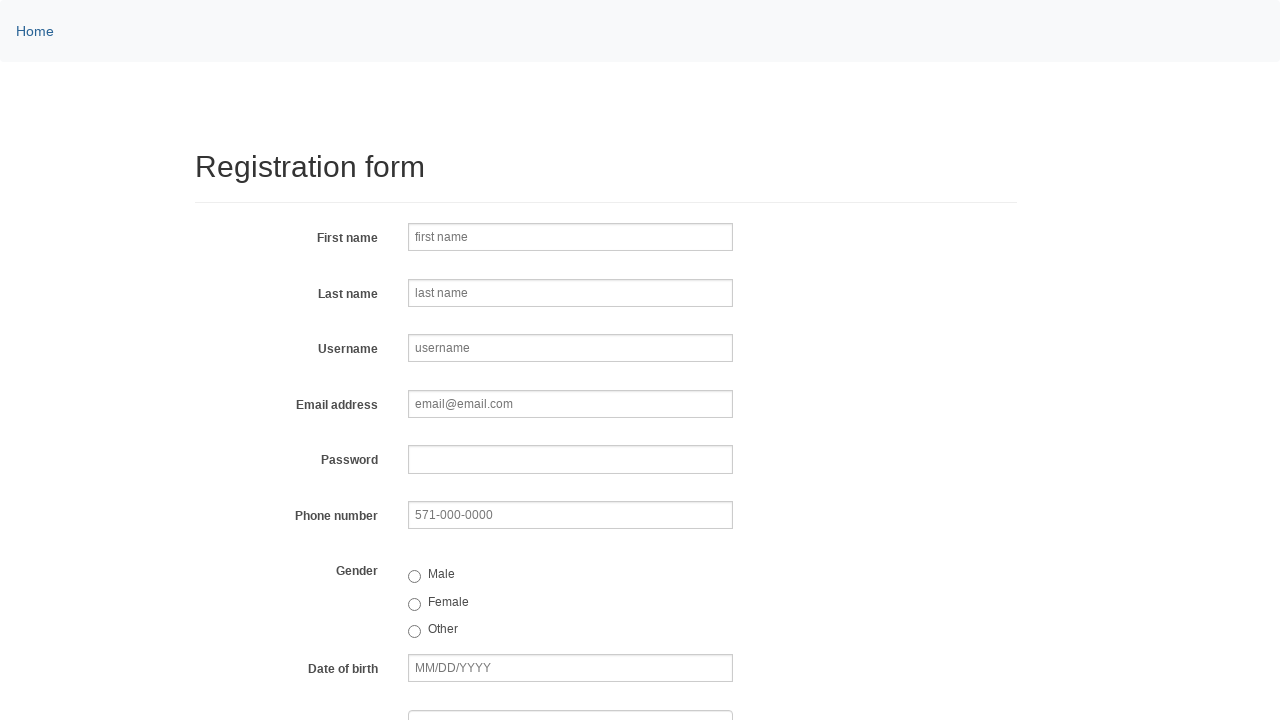